Tests filtering to display only completed items

Starting URL: https://demo.playwright.dev/todomvc

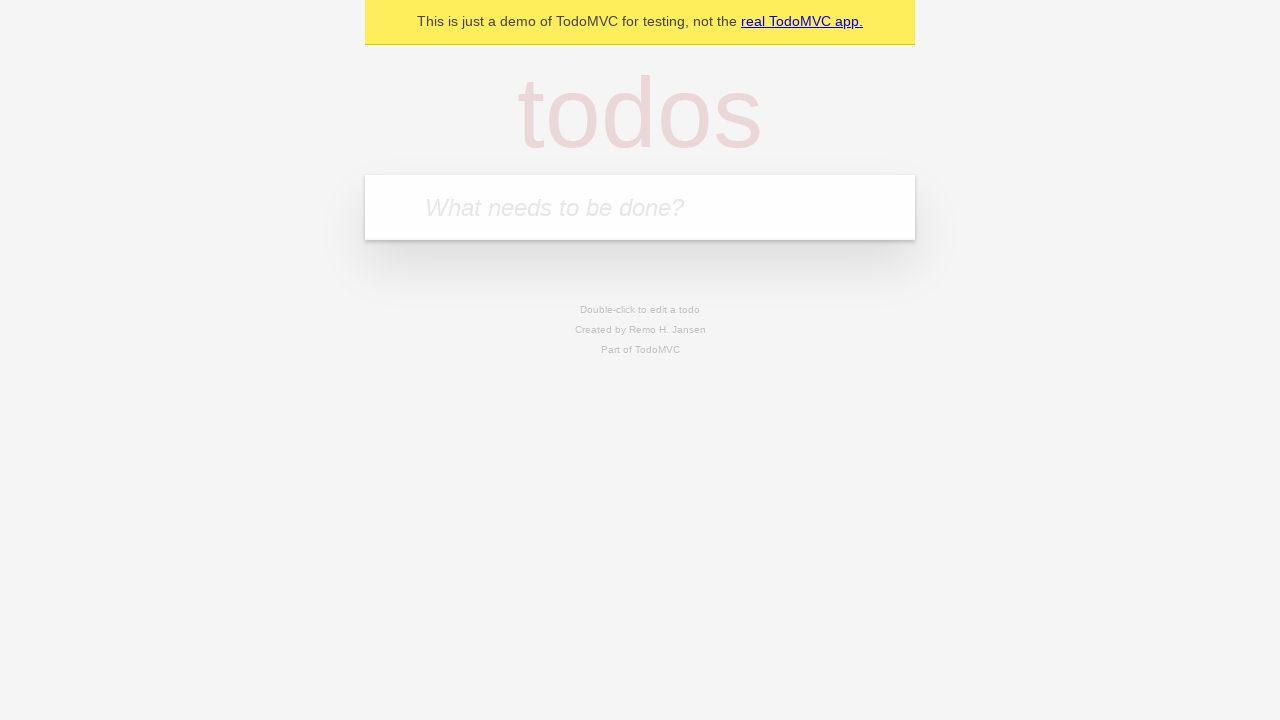

Filled todo input with 'buy some cheese' on internal:attr=[placeholder="What needs to be done?"i]
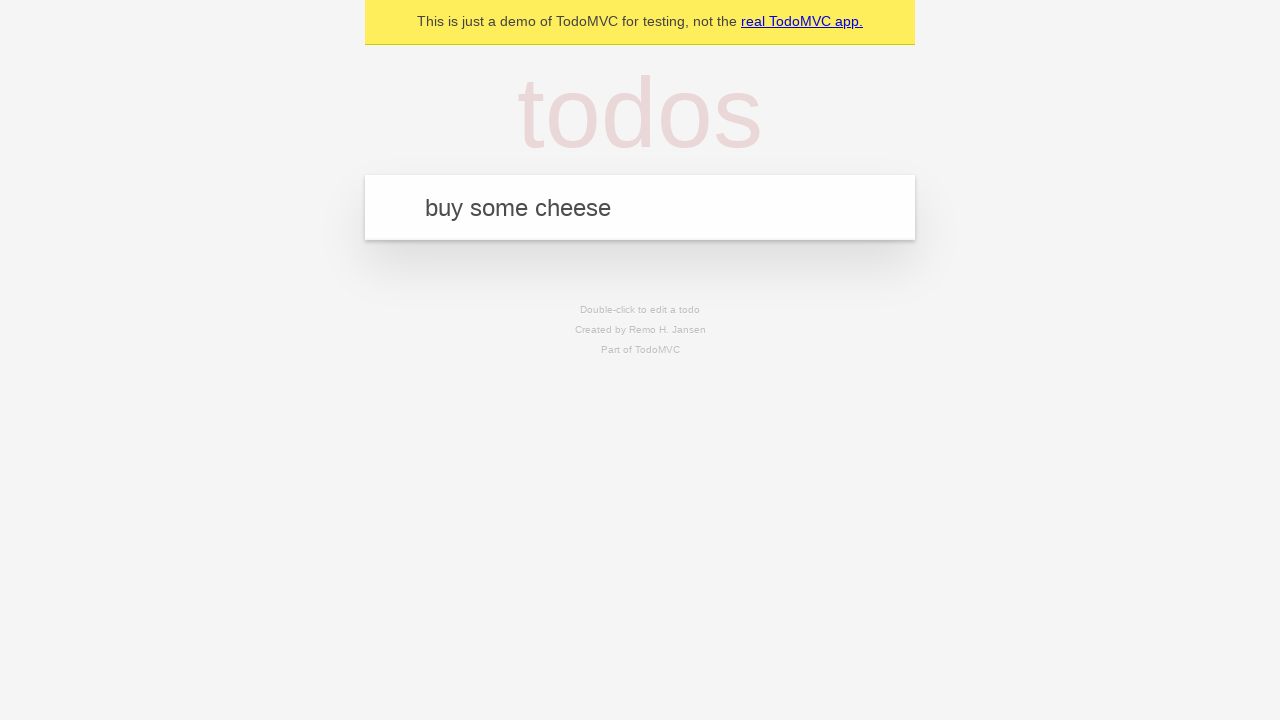

Pressed Enter to add todo 'buy some cheese' on internal:attr=[placeholder="What needs to be done?"i]
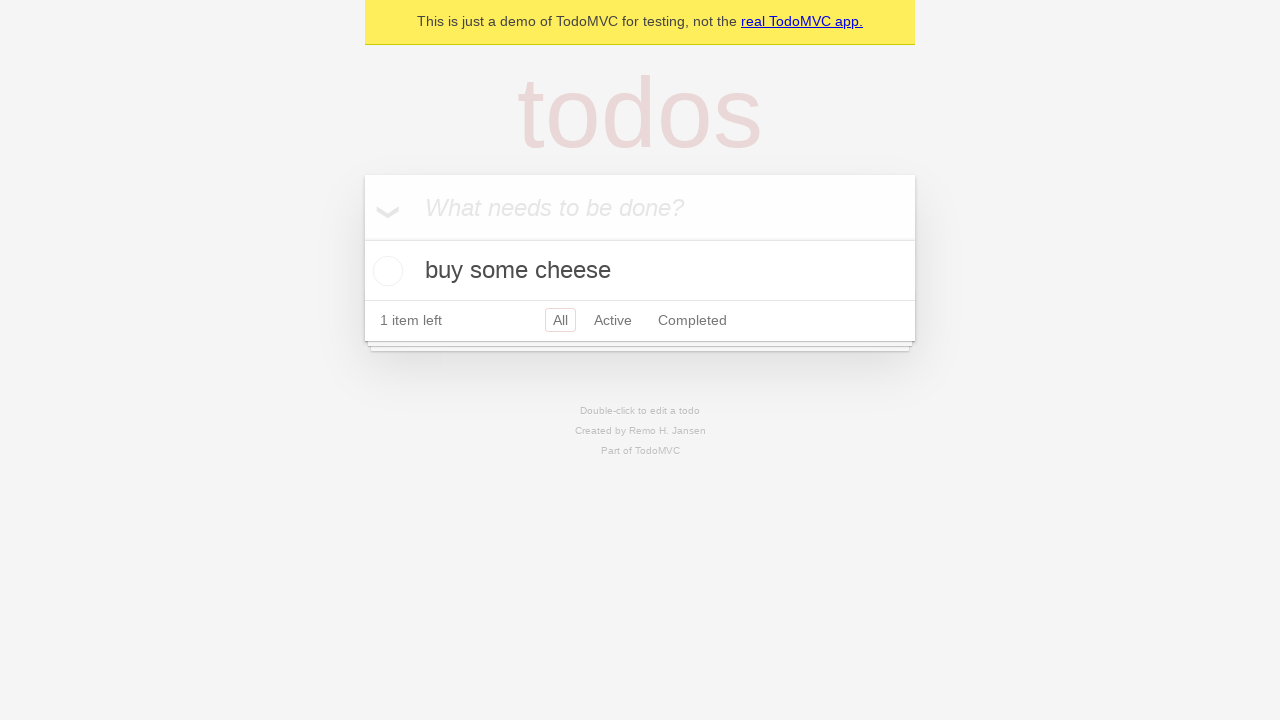

Filled todo input with 'feed the cat' on internal:attr=[placeholder="What needs to be done?"i]
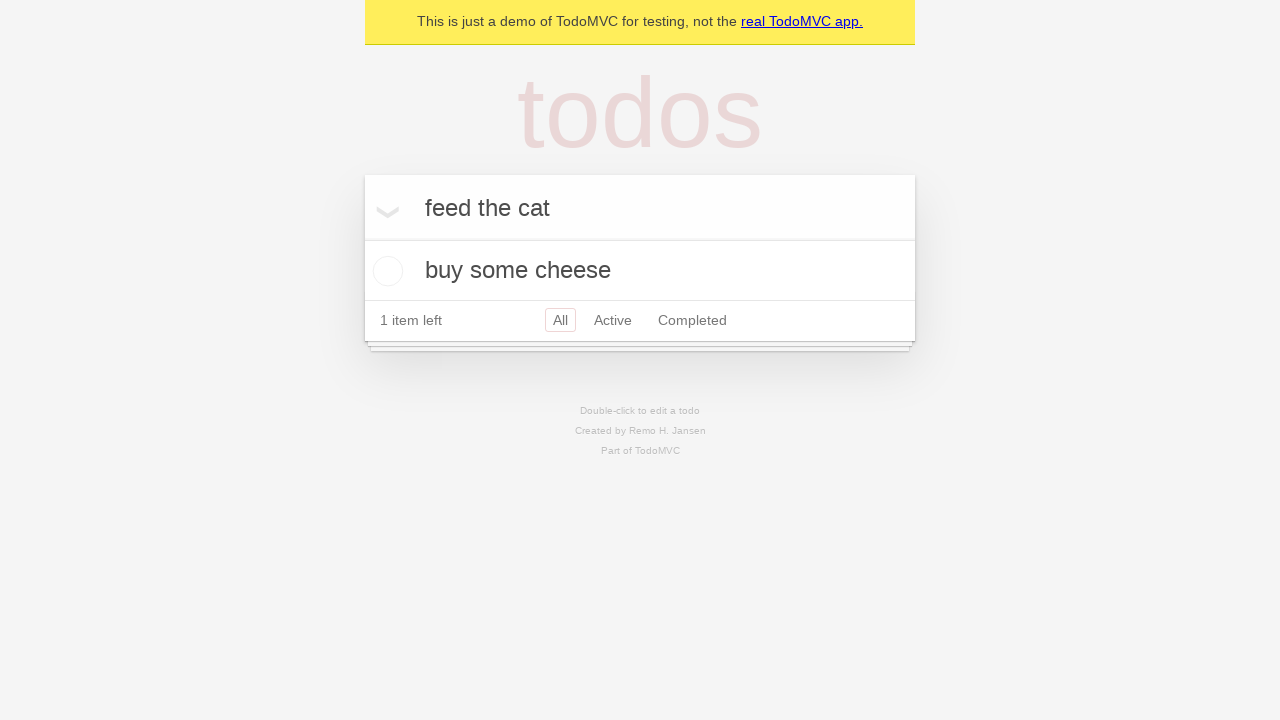

Pressed Enter to add todo 'feed the cat' on internal:attr=[placeholder="What needs to be done?"i]
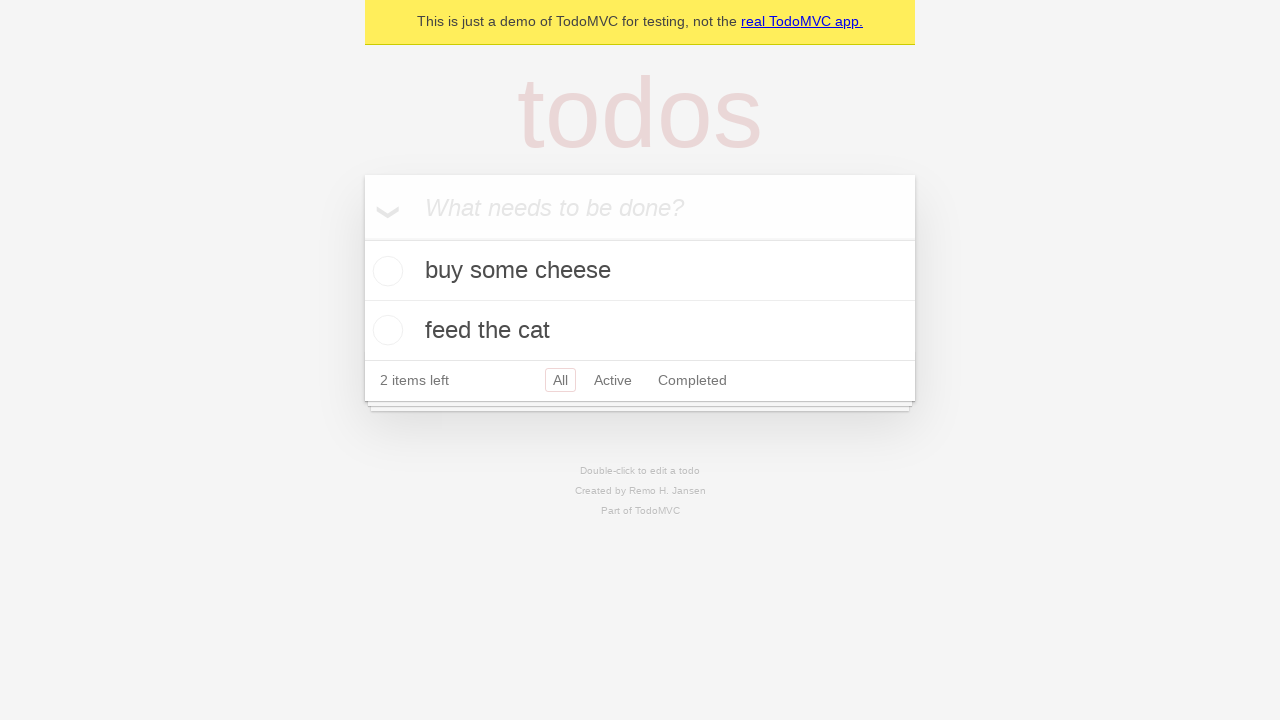

Filled todo input with 'book a doctors appointment' on internal:attr=[placeholder="What needs to be done?"i]
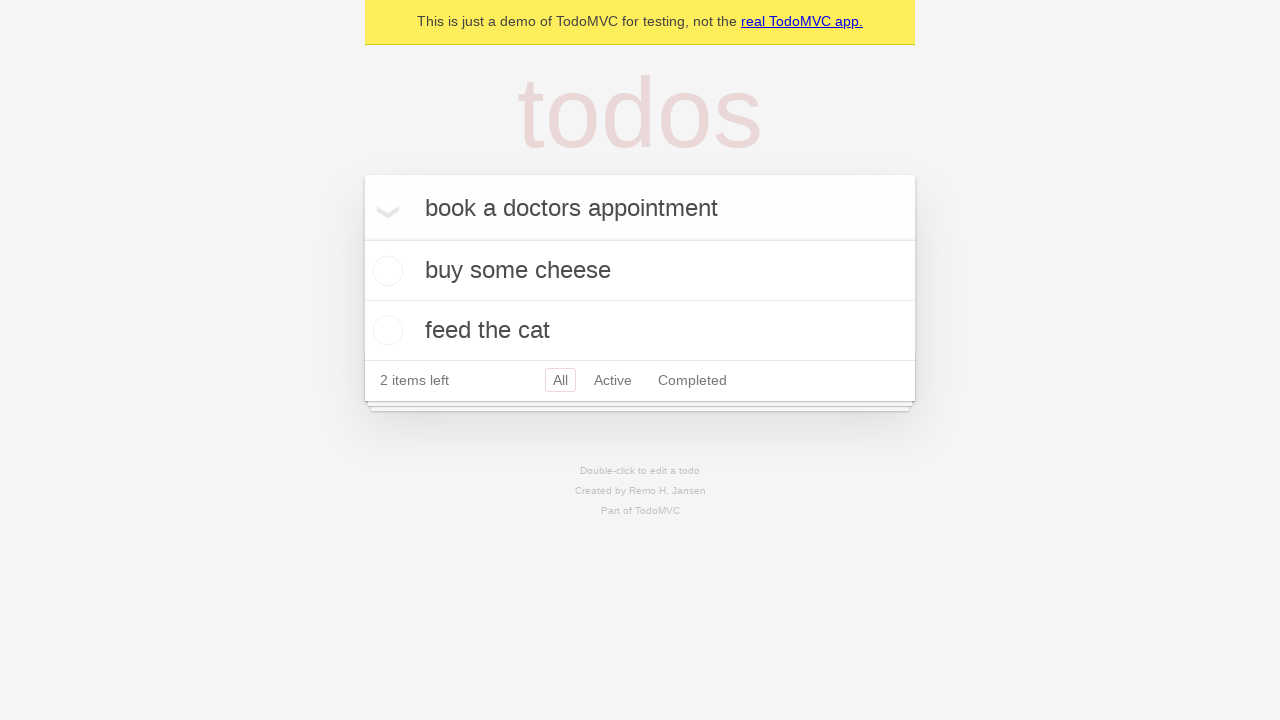

Pressed Enter to add todo 'book a doctors appointment' on internal:attr=[placeholder="What needs to be done?"i]
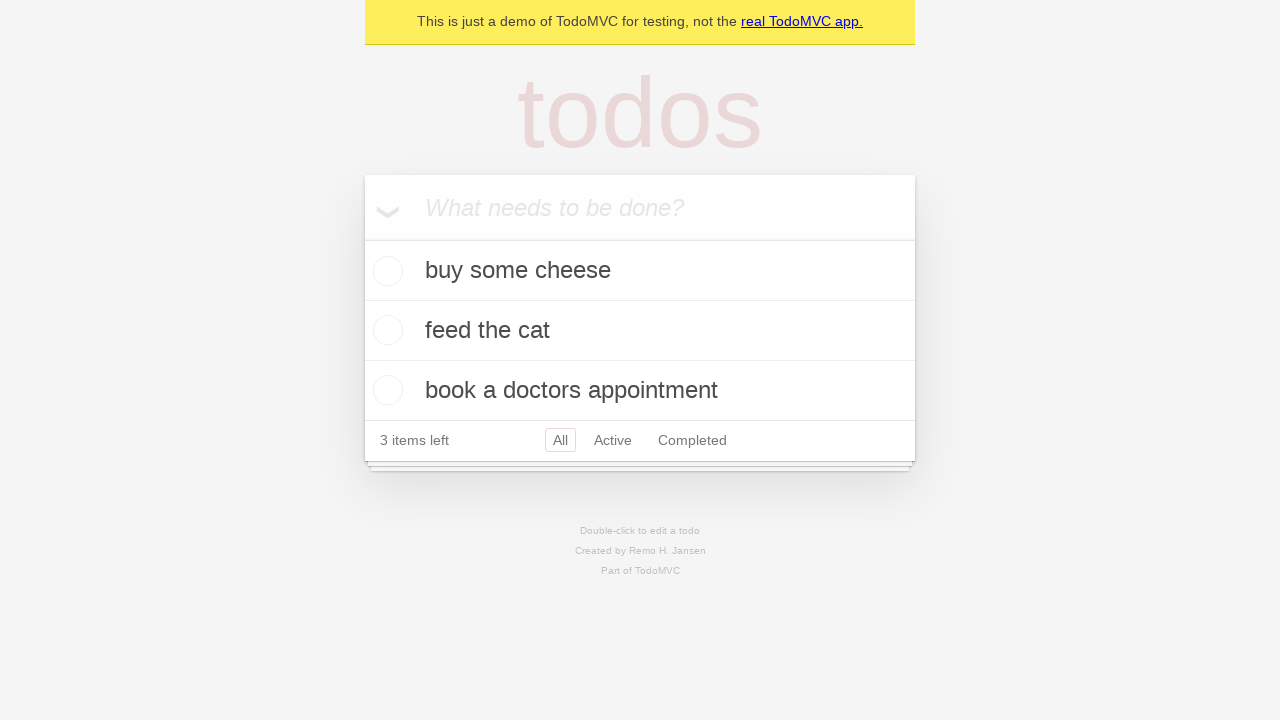

Checked the second todo item to mark it as completed at (385, 330) on .todo-list li .toggle >> nth=1
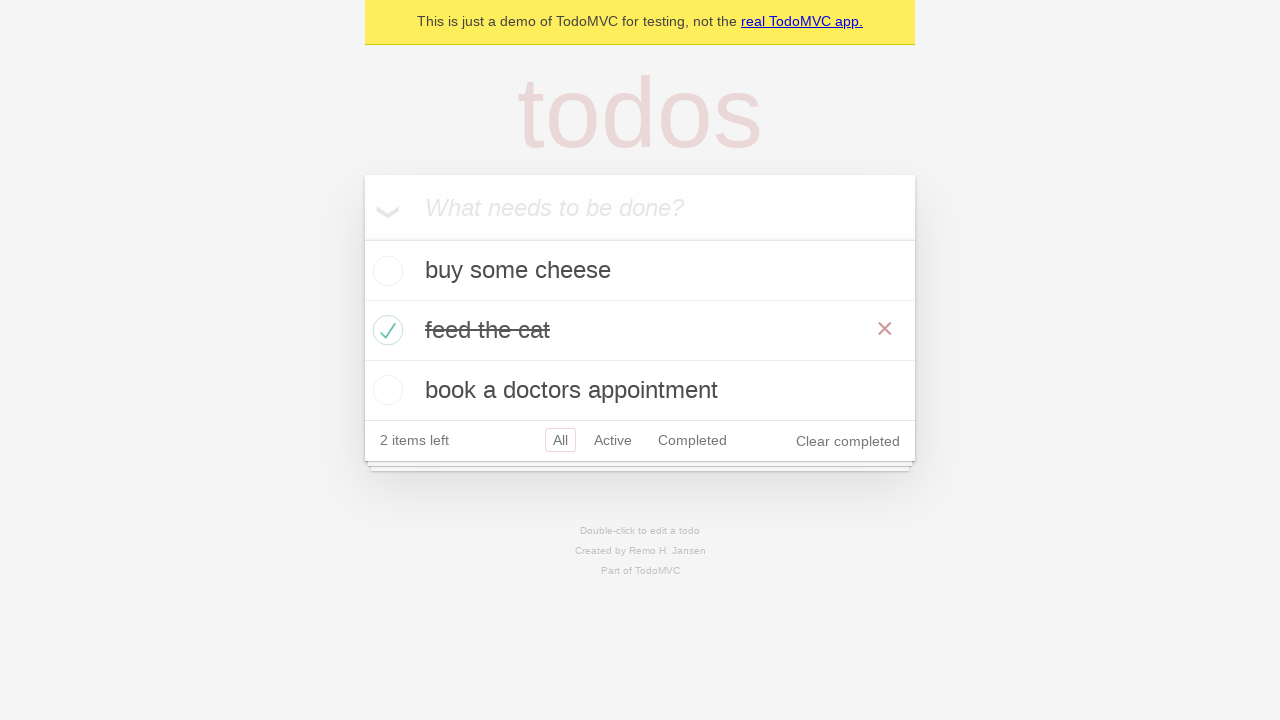

Clicked the 'Completed' filter link at (692, 440) on internal:role=link[name="Completed"i]
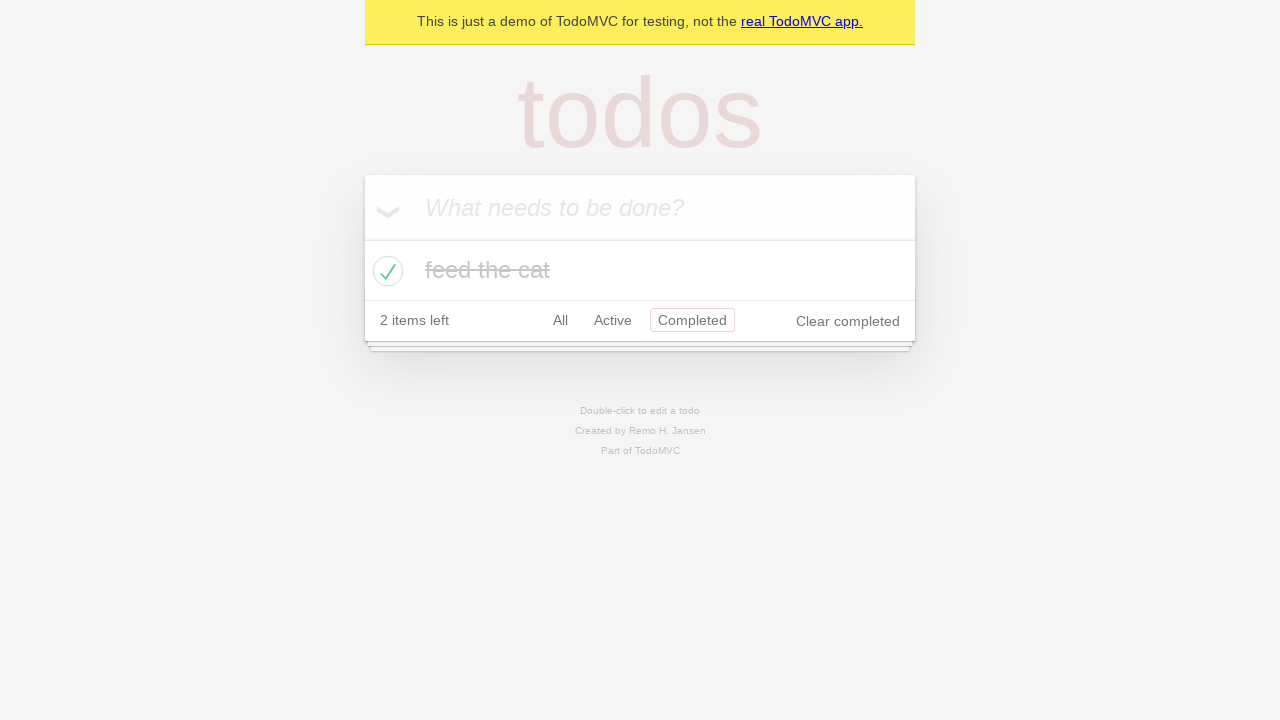

Verified that completed todo items are displayed
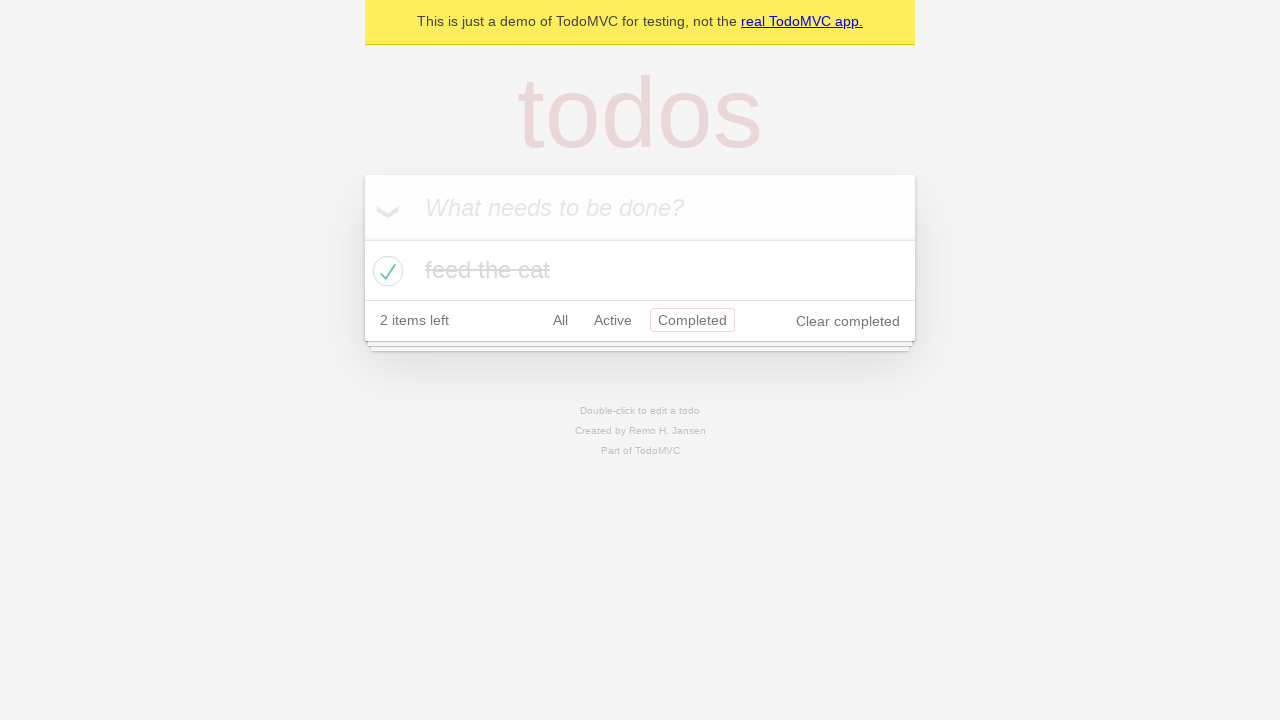

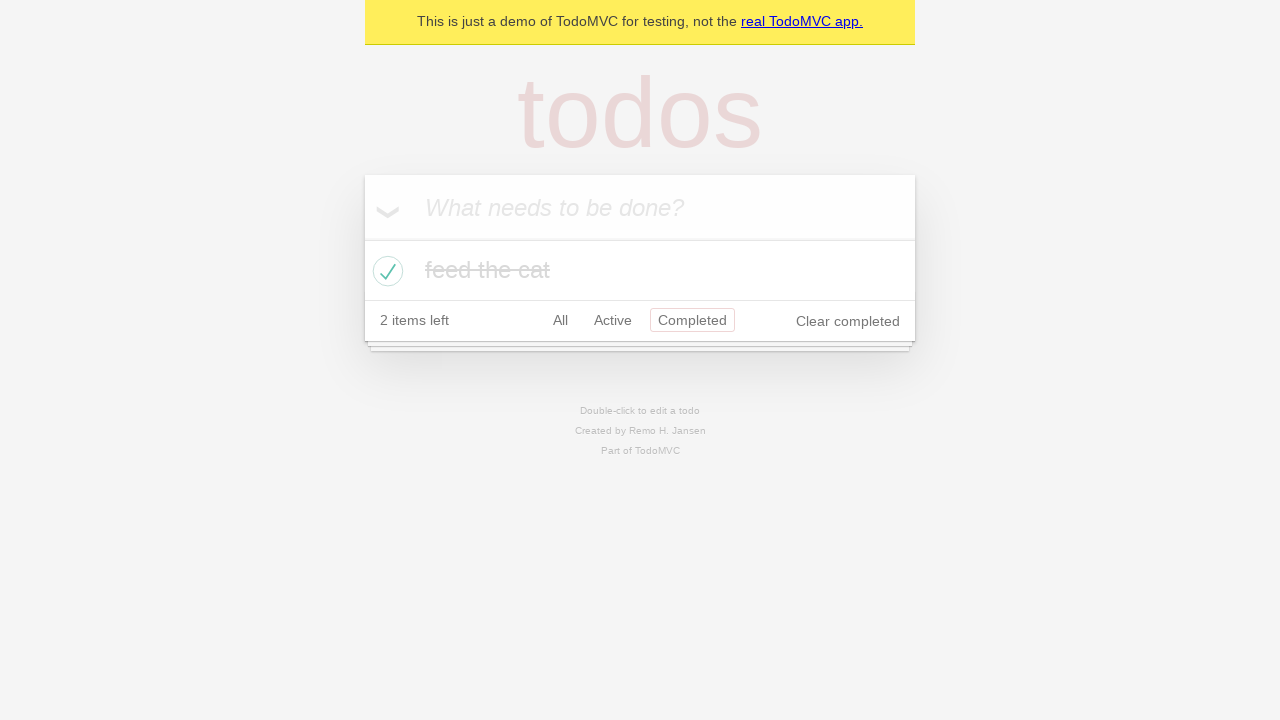